Tests keyboard key press functionality by sending space key to an element and verifying the result

Starting URL: http://the-internet.herokuapp.com/key_presses

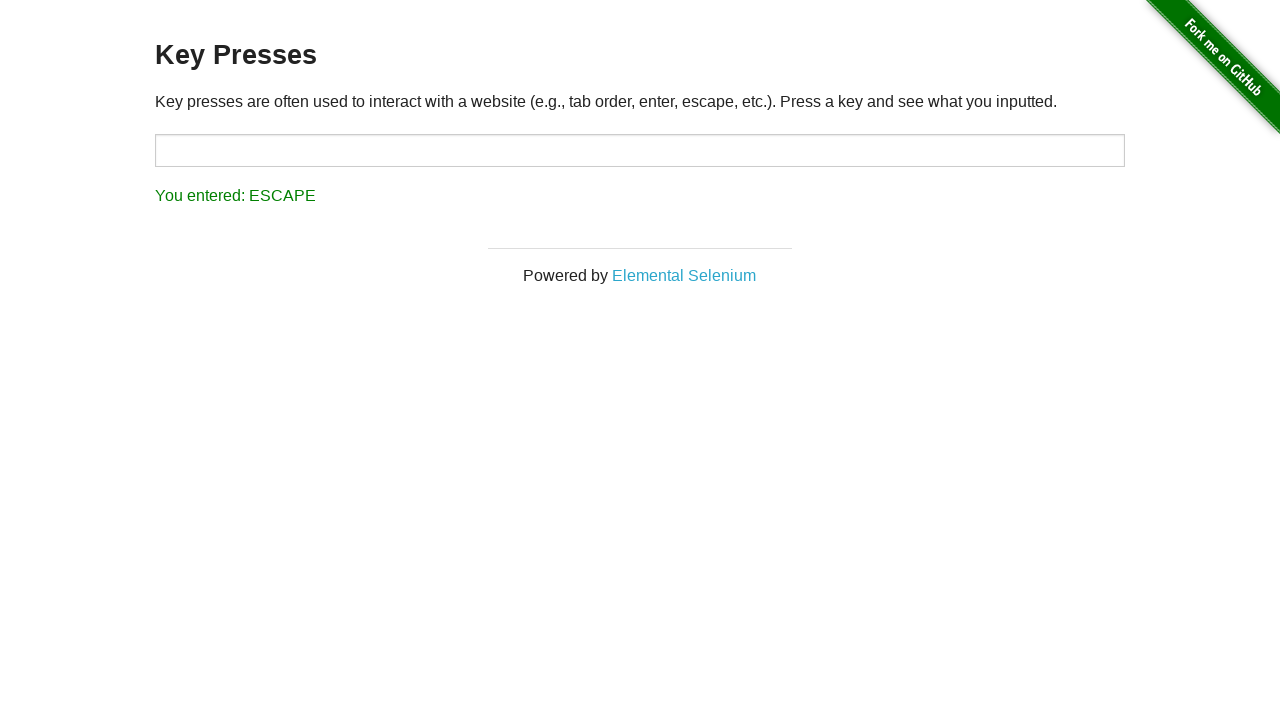

Pressed Space key on example element on .example
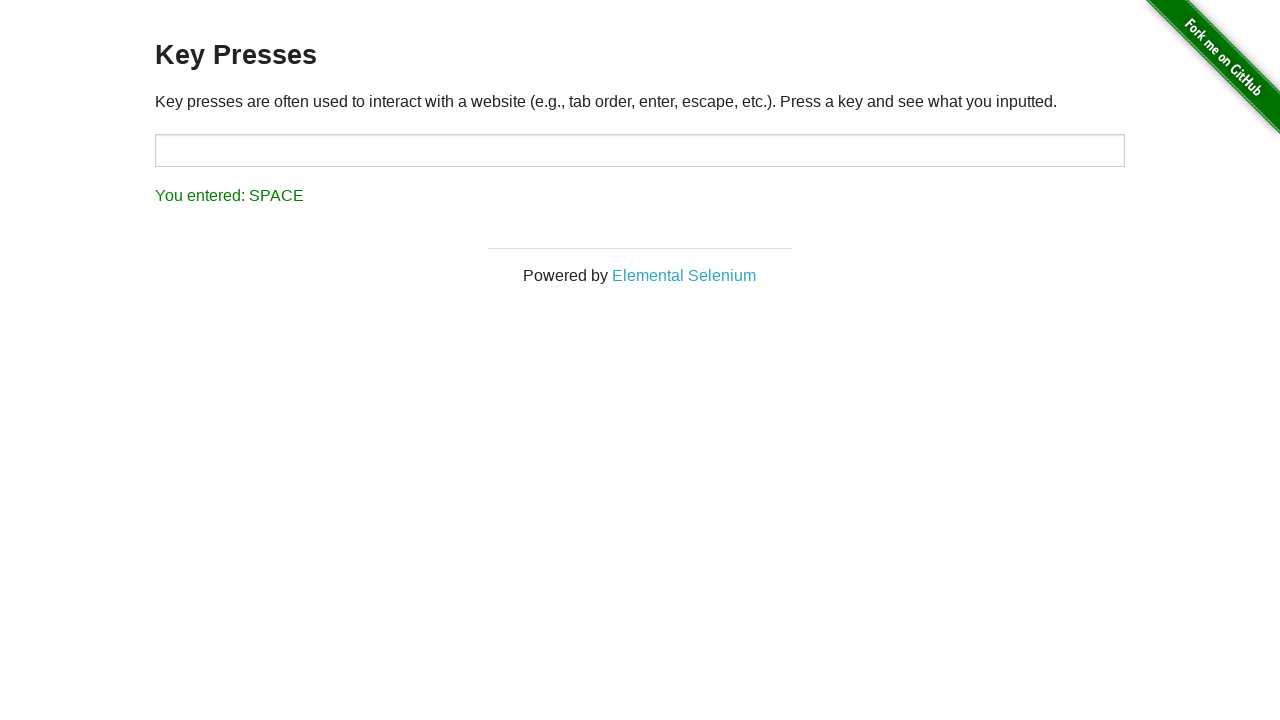

Retrieved result text from page
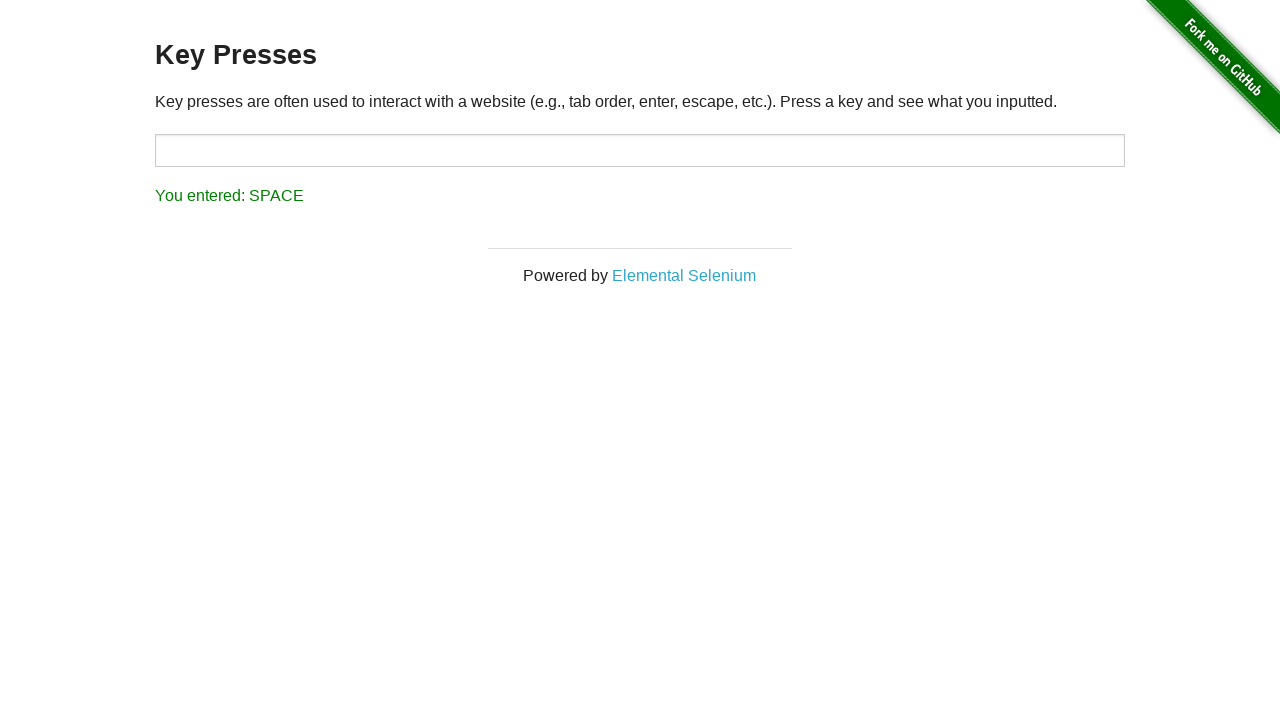

Verified result text equals 'You entered: SPACE'
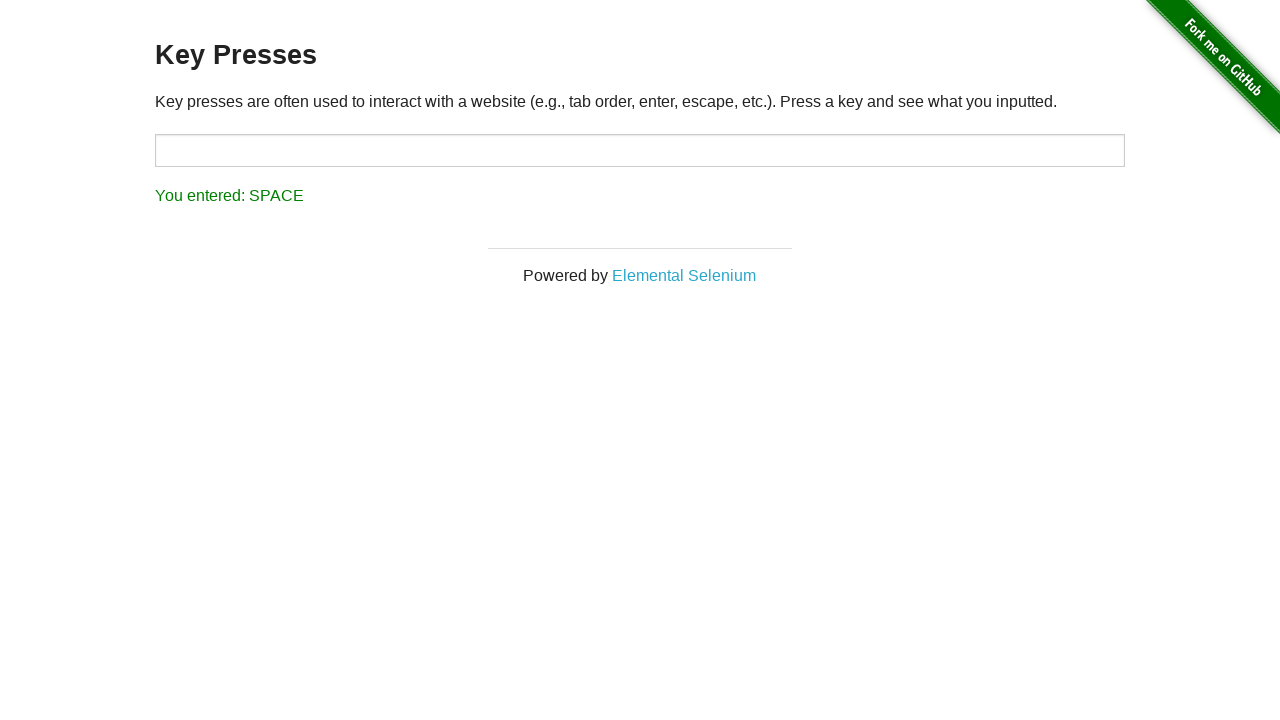

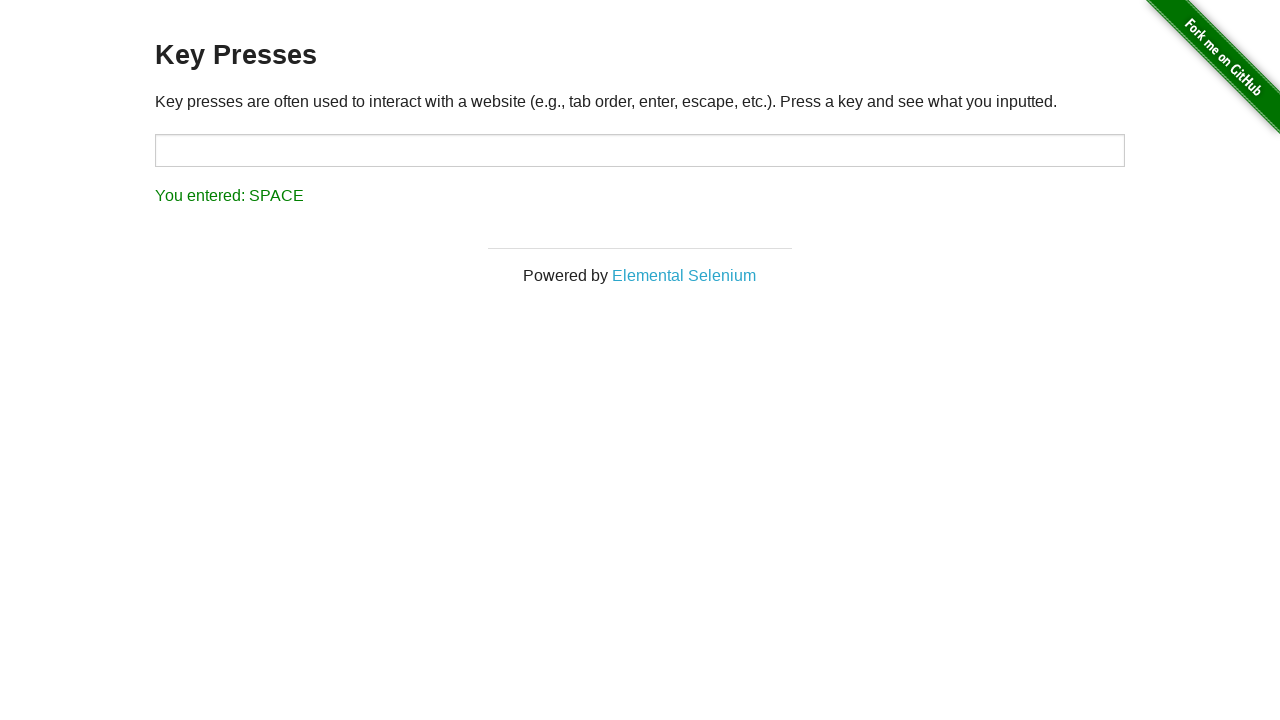